Tests dynamic properties page by waiting for an element to become visible and then clicking it

Starting URL: https://demoqa.com/dynamic-properties

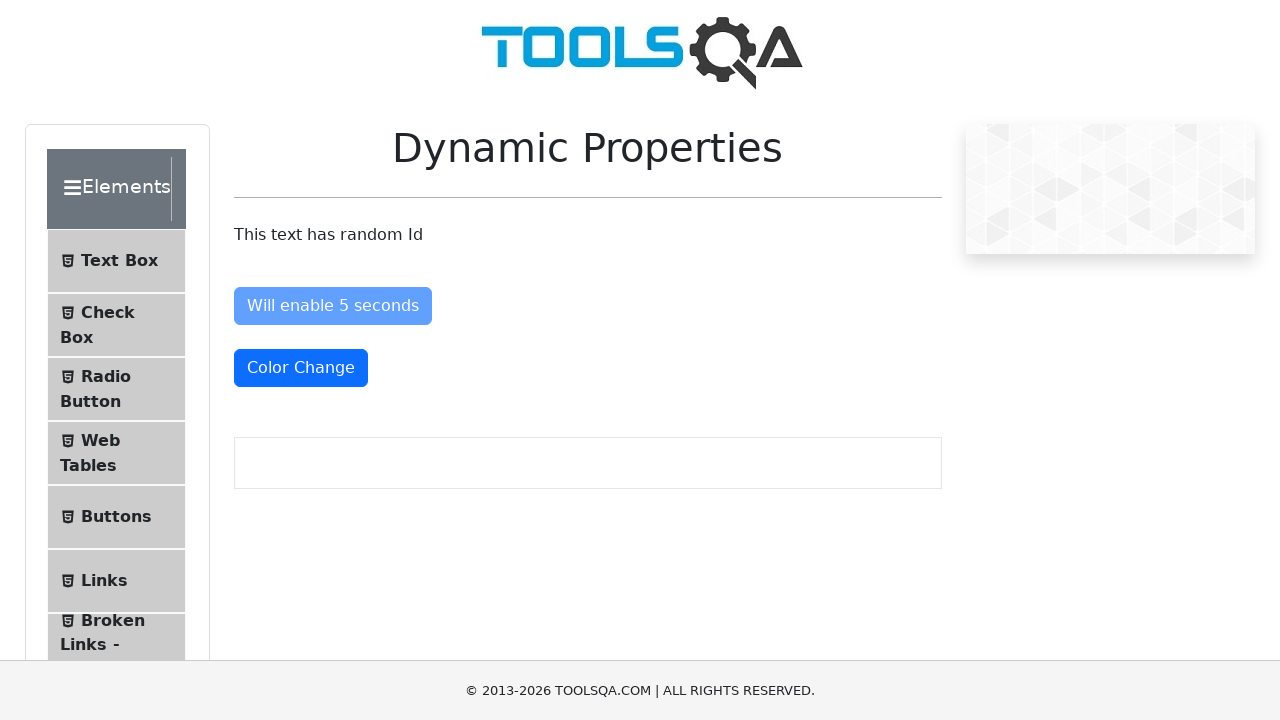

Waited for 'Visible After' button to become visible (timeout: 7000ms)
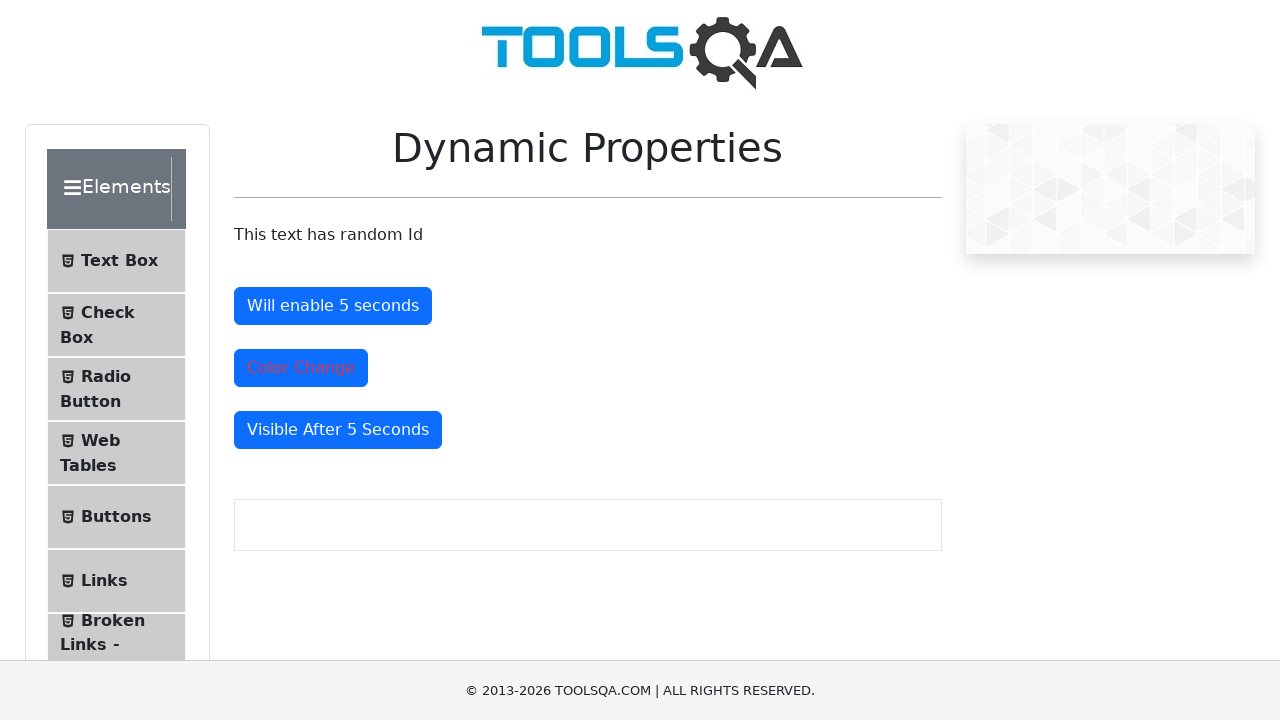

Clicked the 'Visible After' button at (338, 430) on #visibleAfter
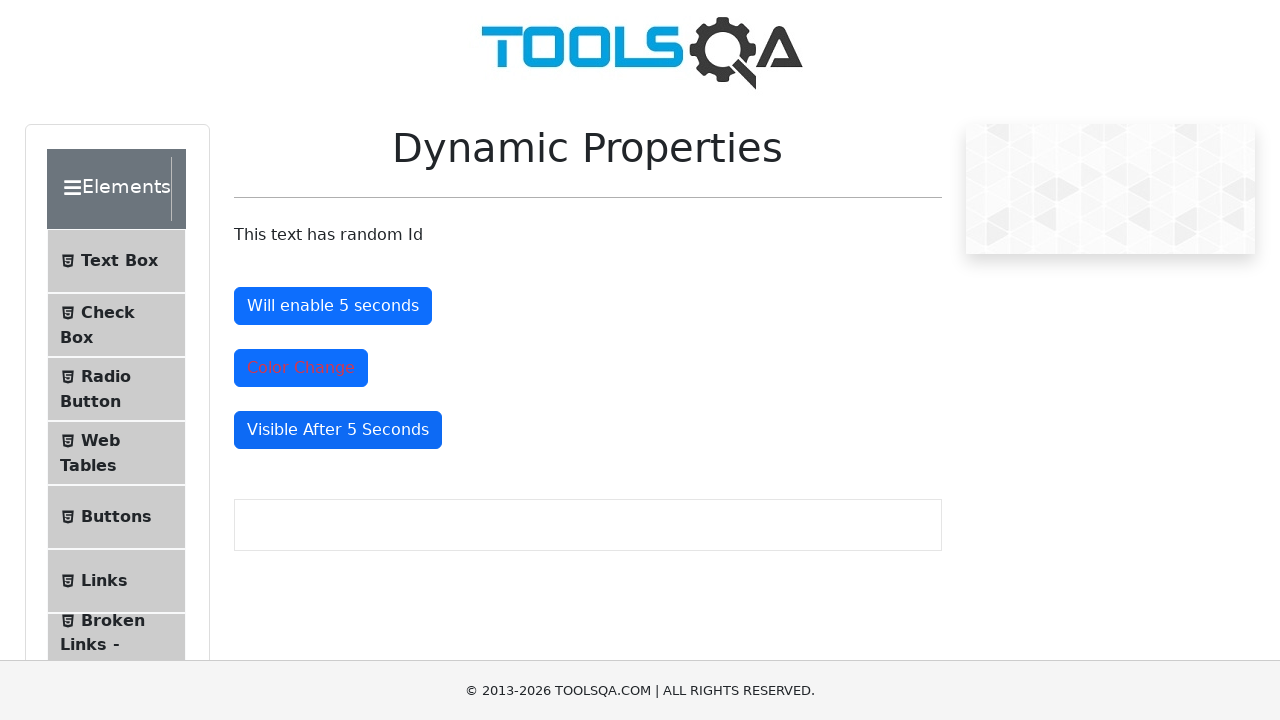

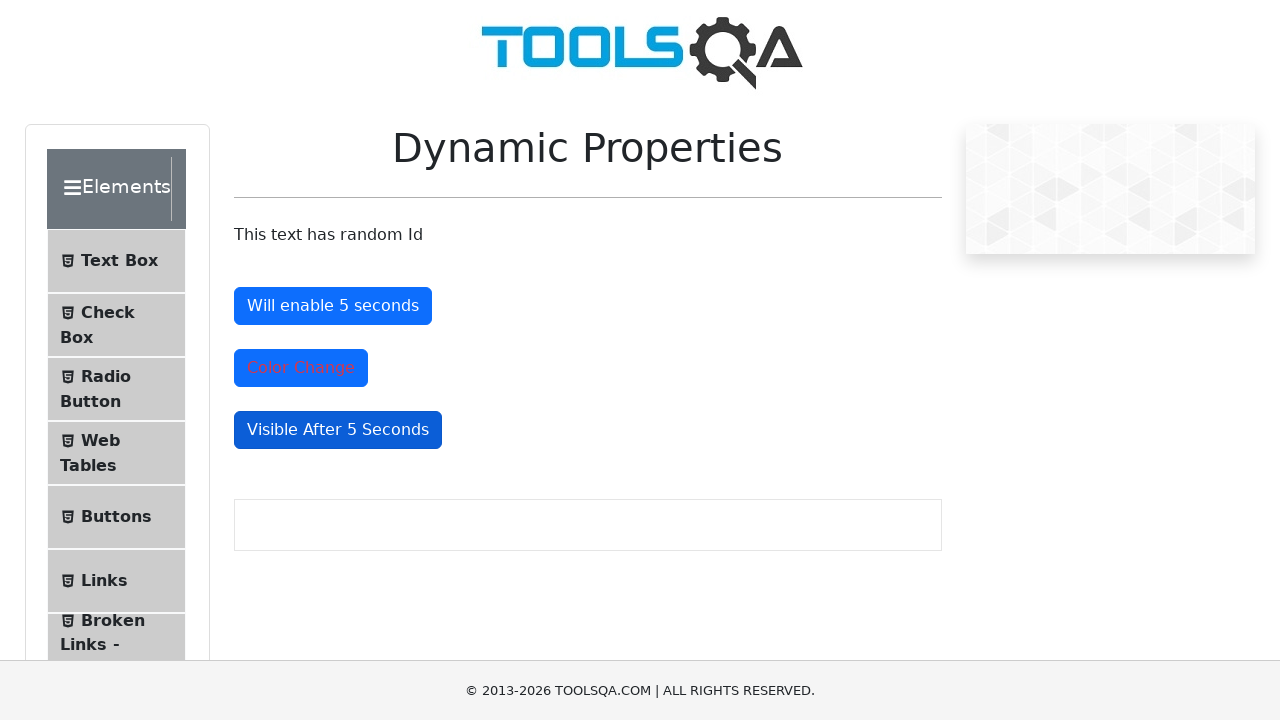